Tests registration form validation by submitting empty fields and verifying all required field error messages are displayed

Starting URL: https://alada.vn/tai-khoan/dang-ky.html

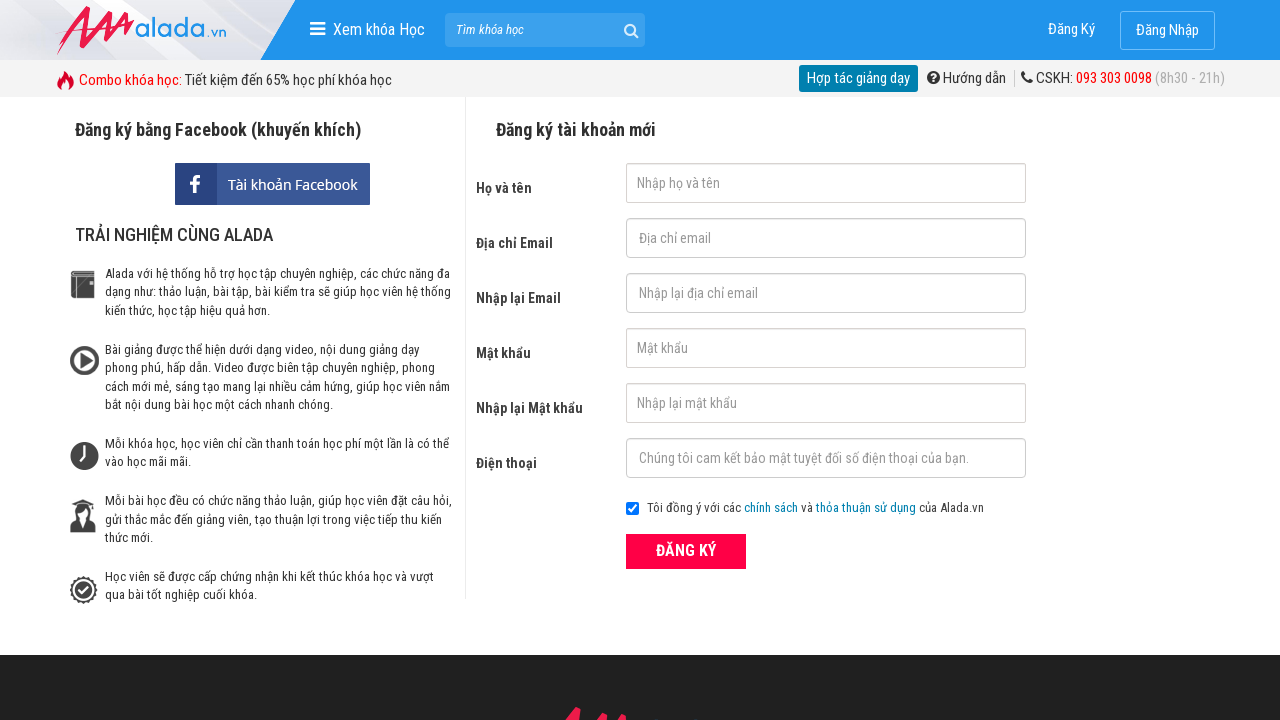

Clicked register button without filling any fields at (686, 551) on button.btn_pink_sm.fs16
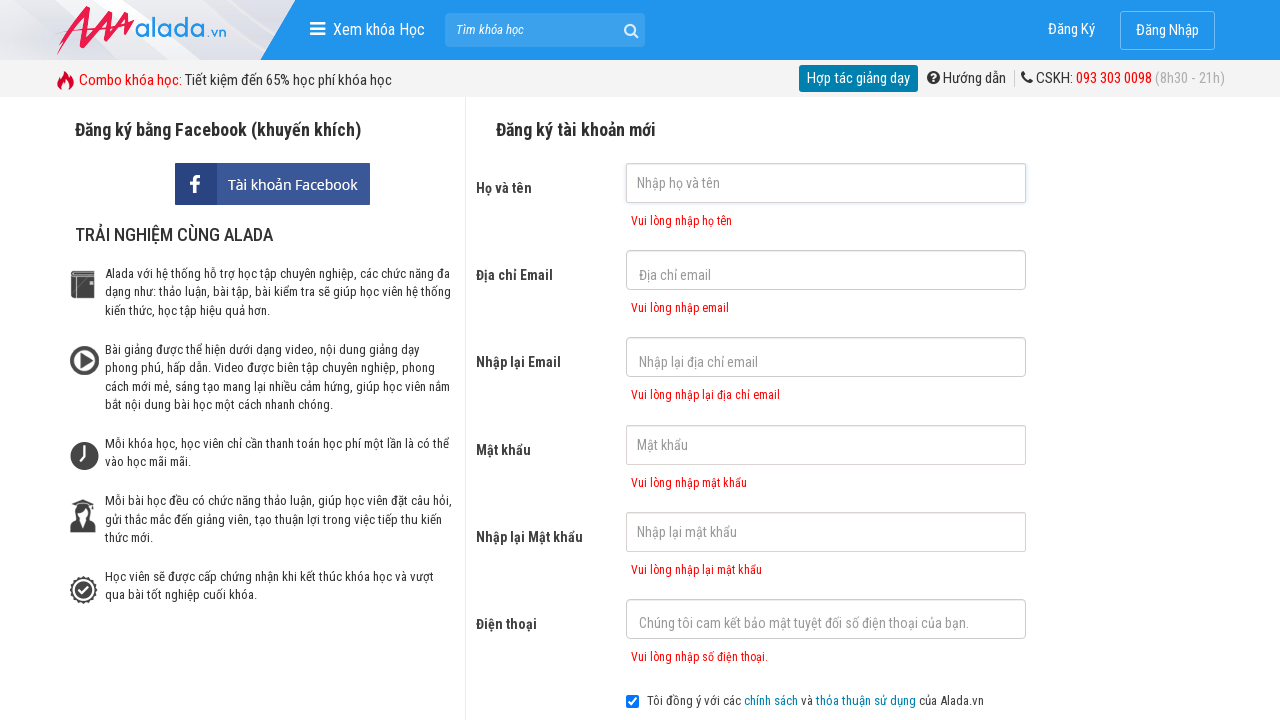

Waited for first name error message to appear
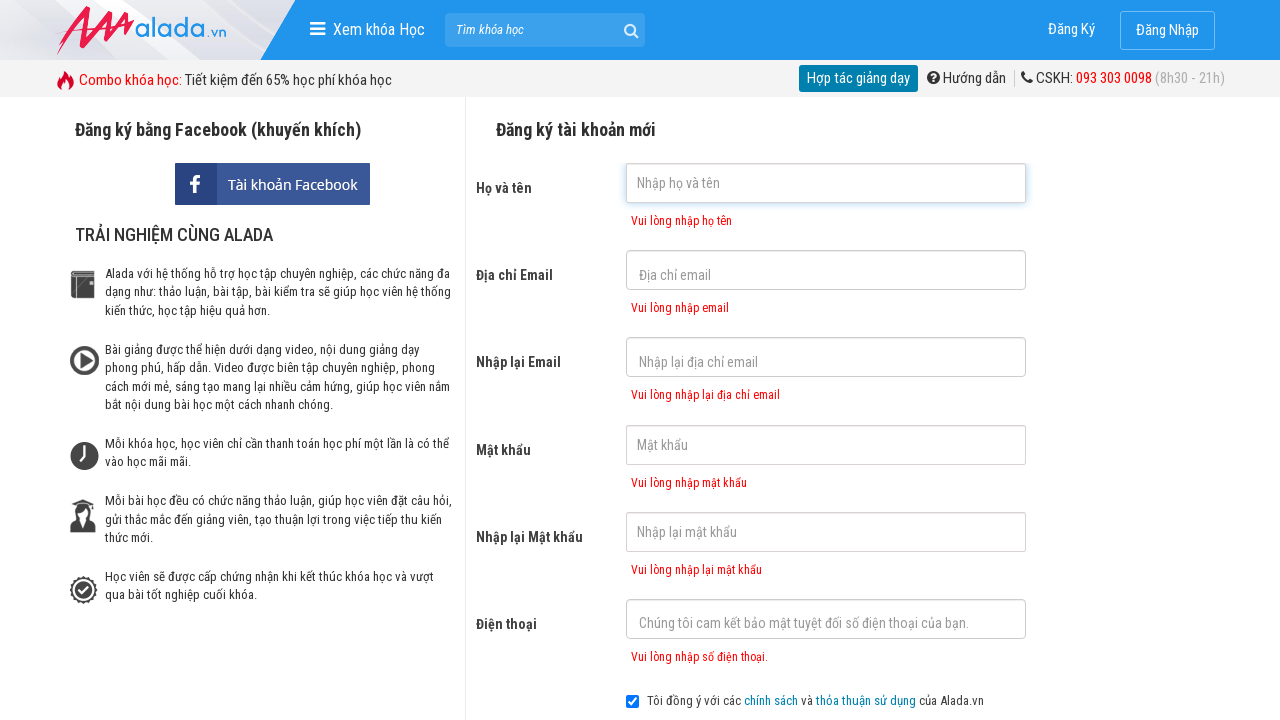

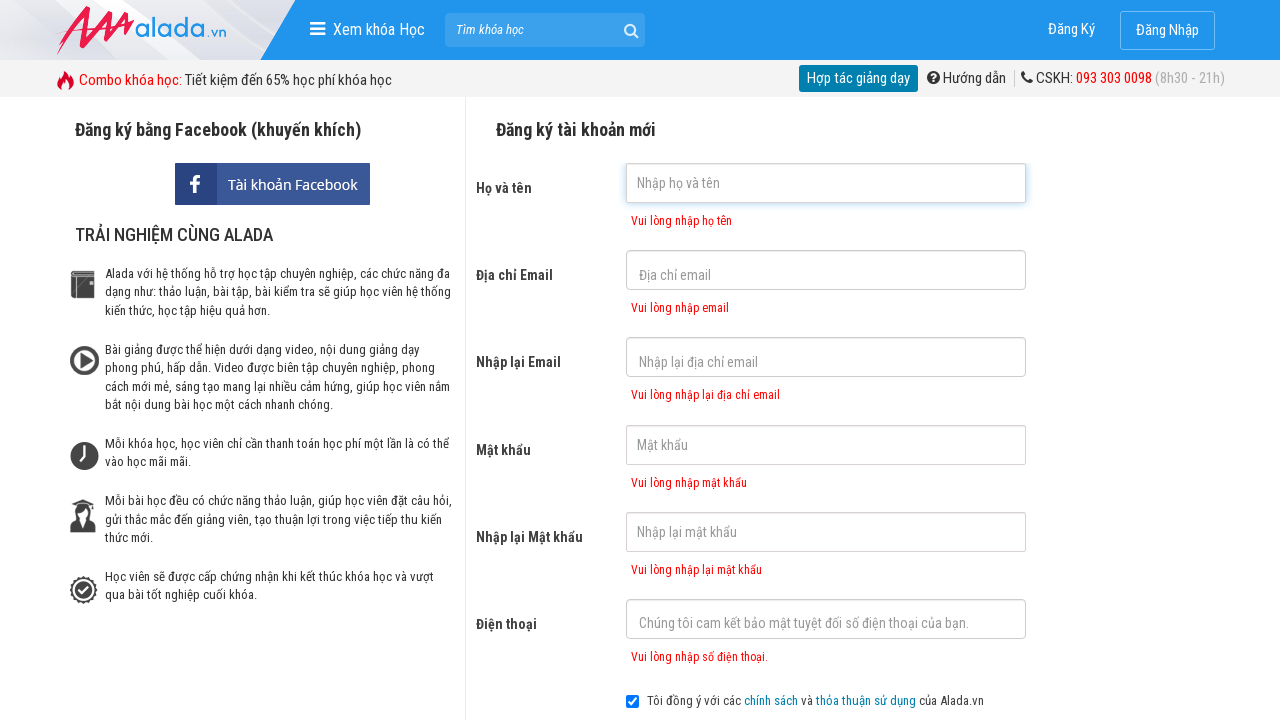